Tests a laminate flooring calculator by entering room dimensions, laminate dimensions, and other parameters, then clicking calculate to verify the results.

Starting URL: https://masterskayapola.ru/kalkulyator/laminata.html

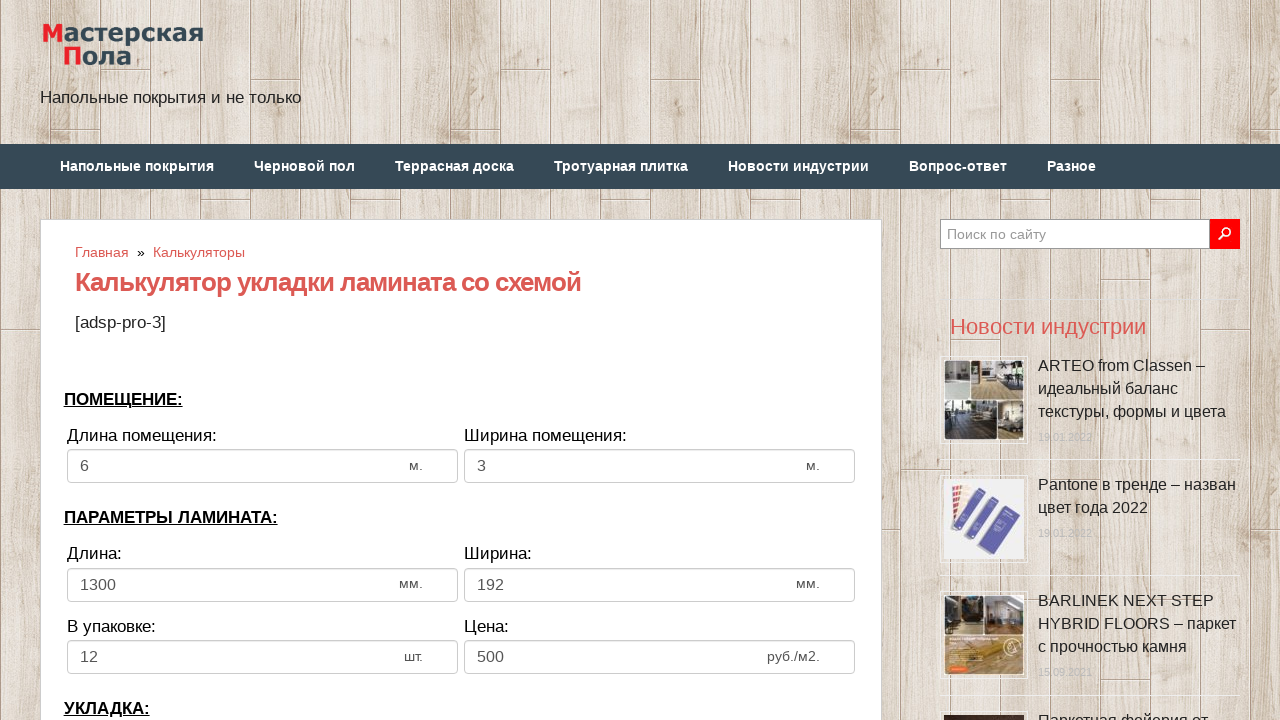

Page loaded with networkidle state
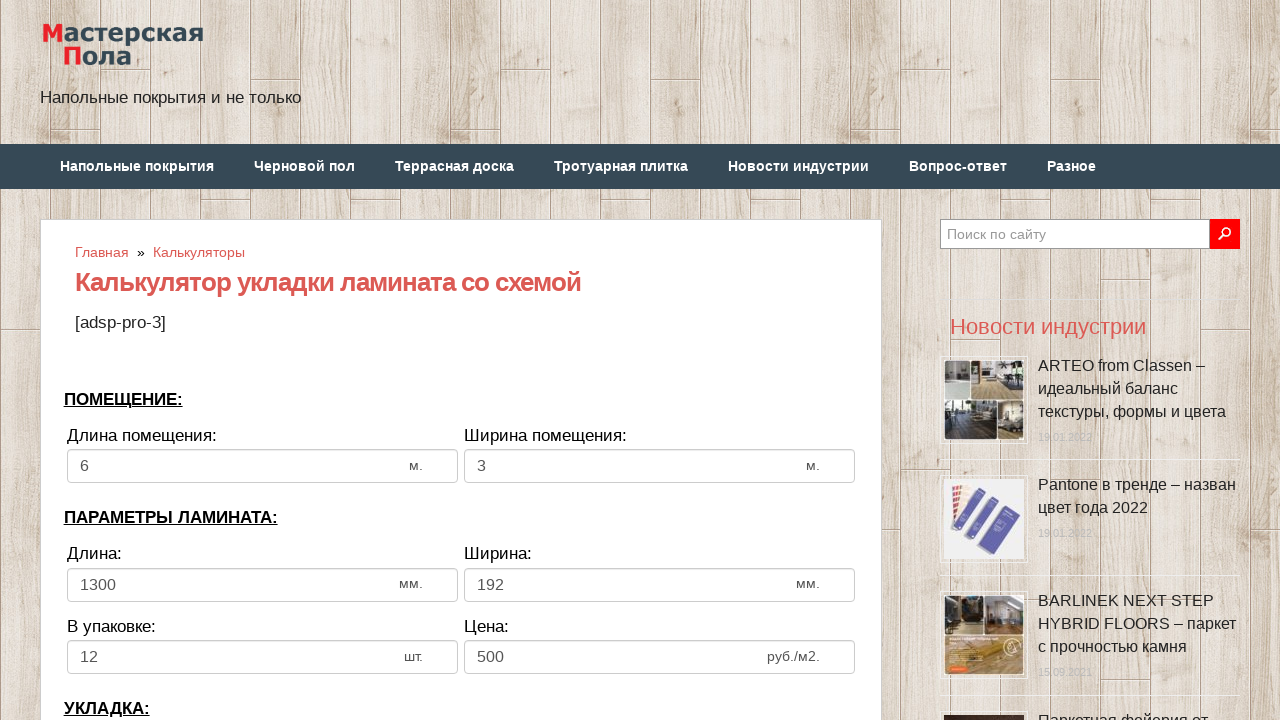

Located room length input field
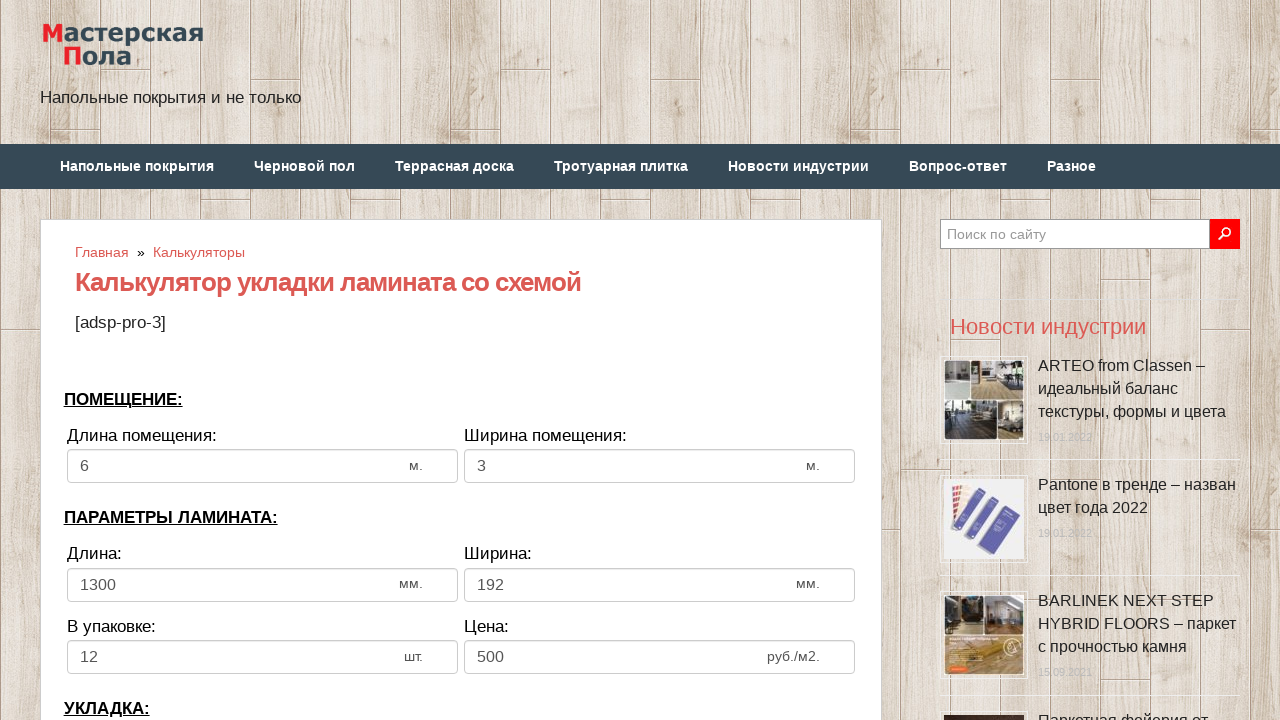

Selected text in room length field
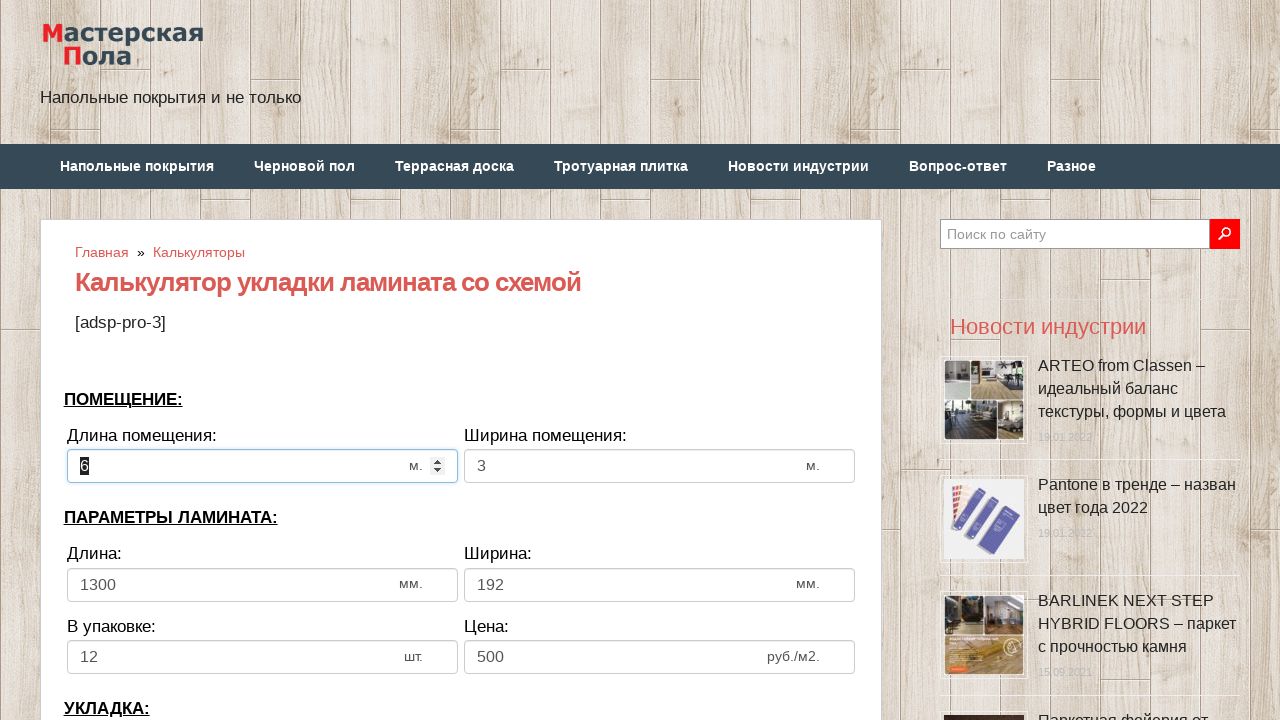

Filled room length with value 12 on input[name='calc_roomwidth']
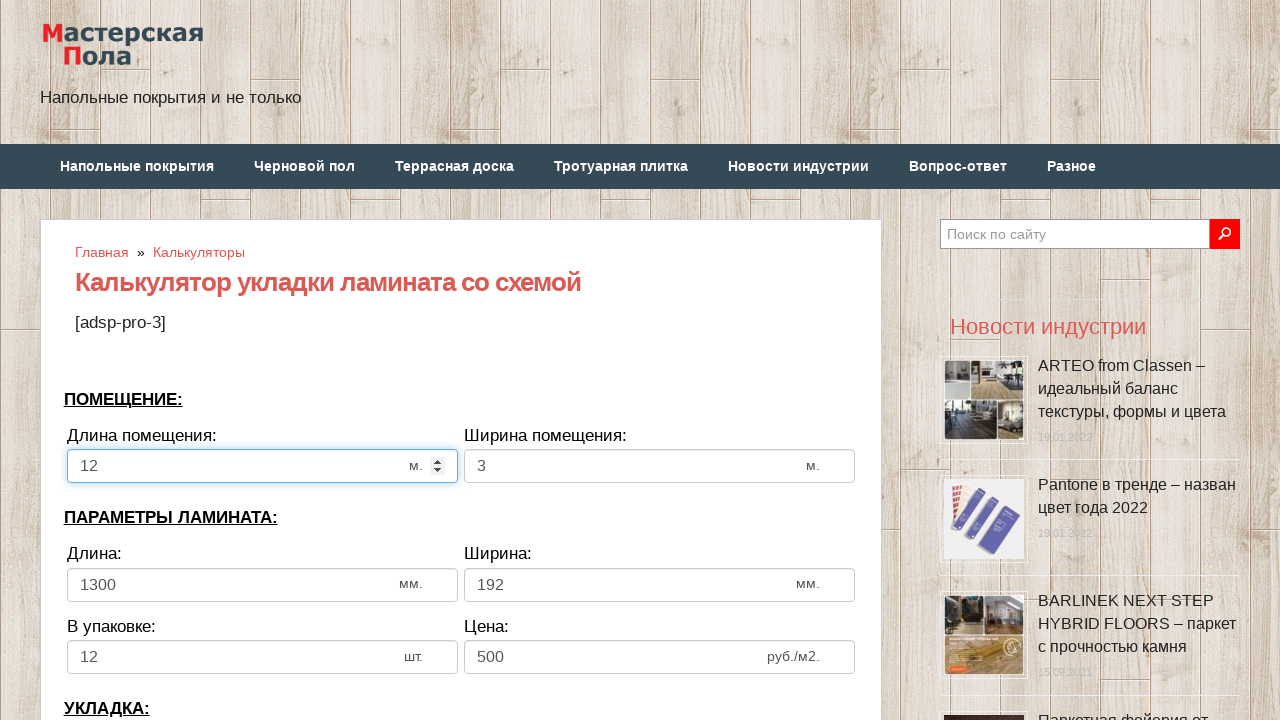

Located room width input field
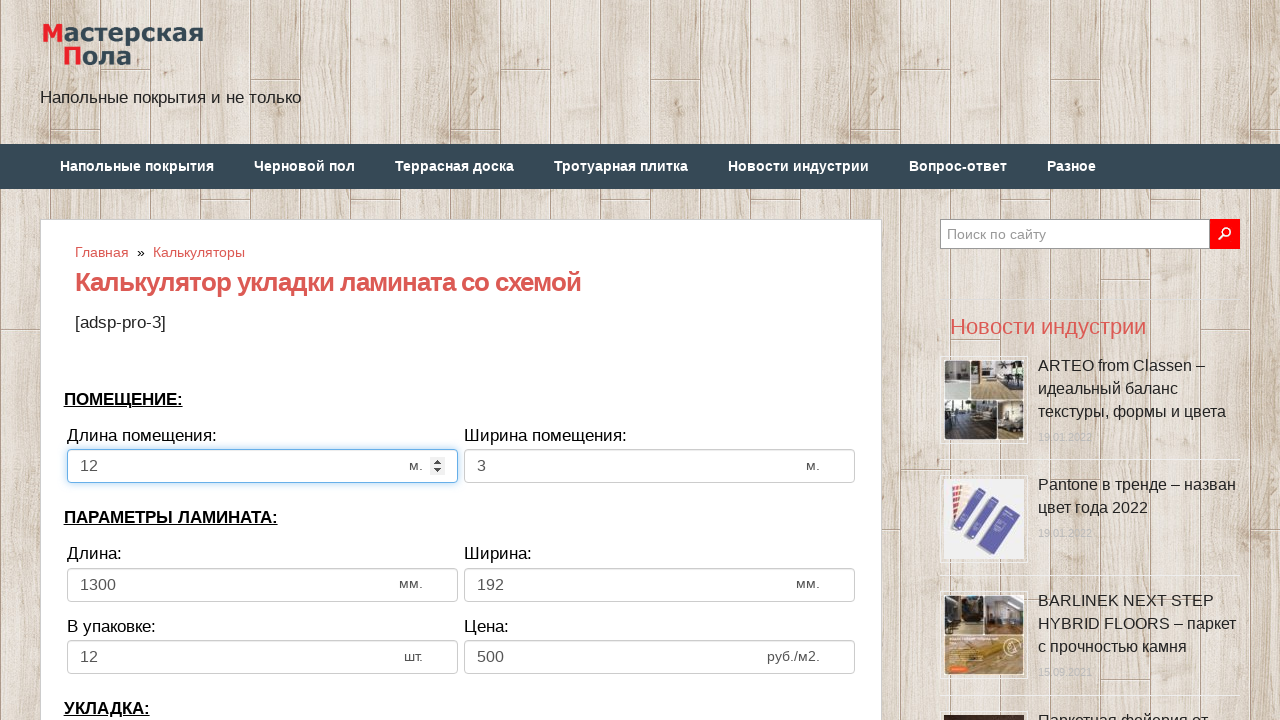

Selected text in room width field
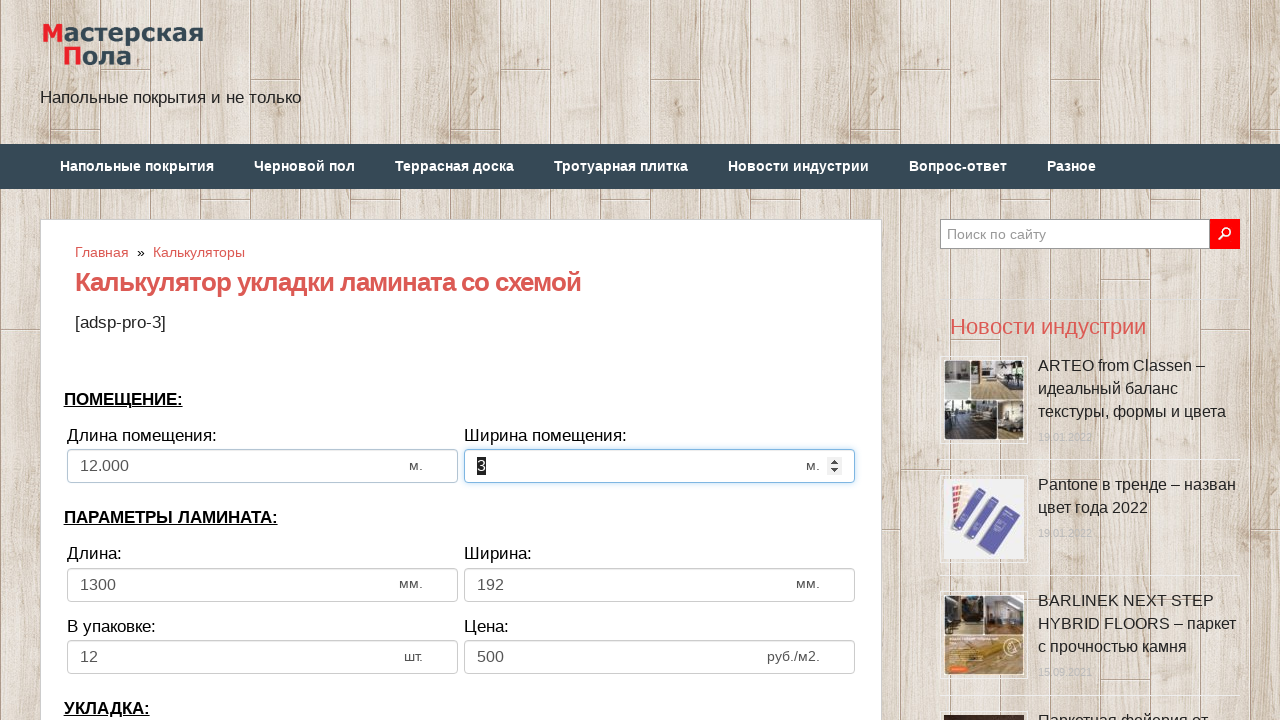

Filled room width with value 9 on input[name='calc_roomheight']
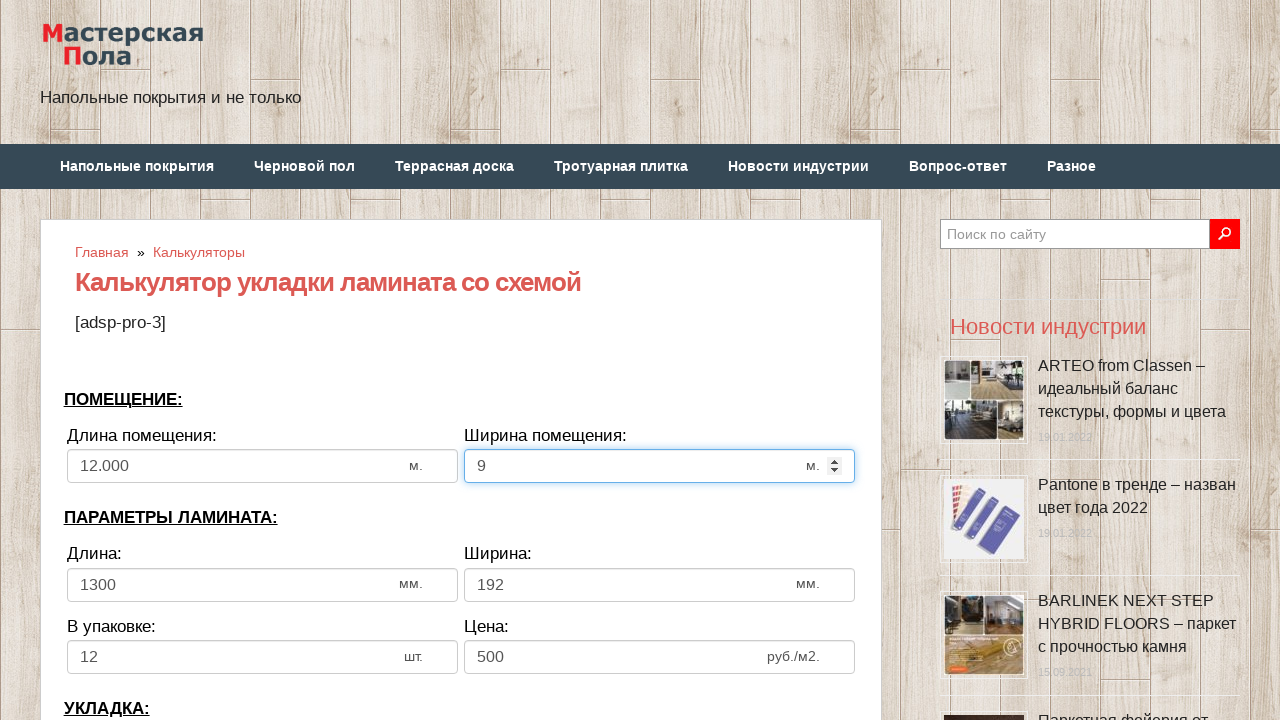

Located laminate length input field
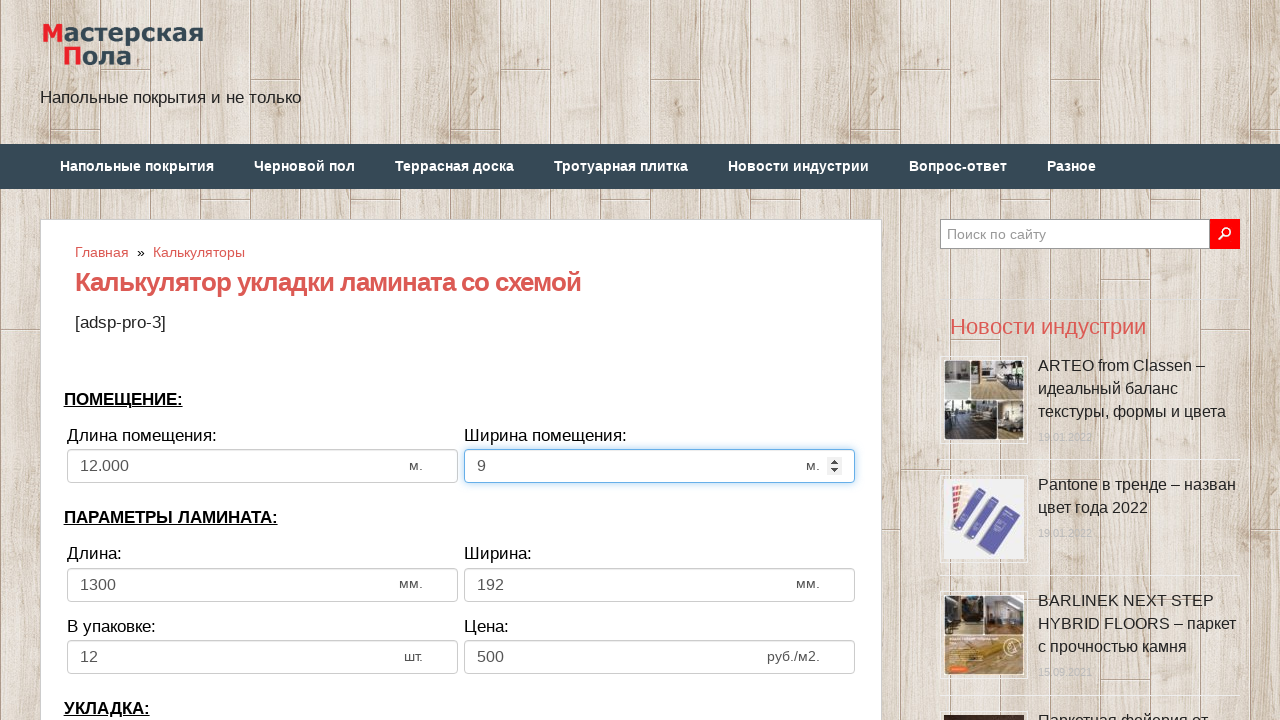

Cleared laminate length field on input[name='calc_lamwidth']
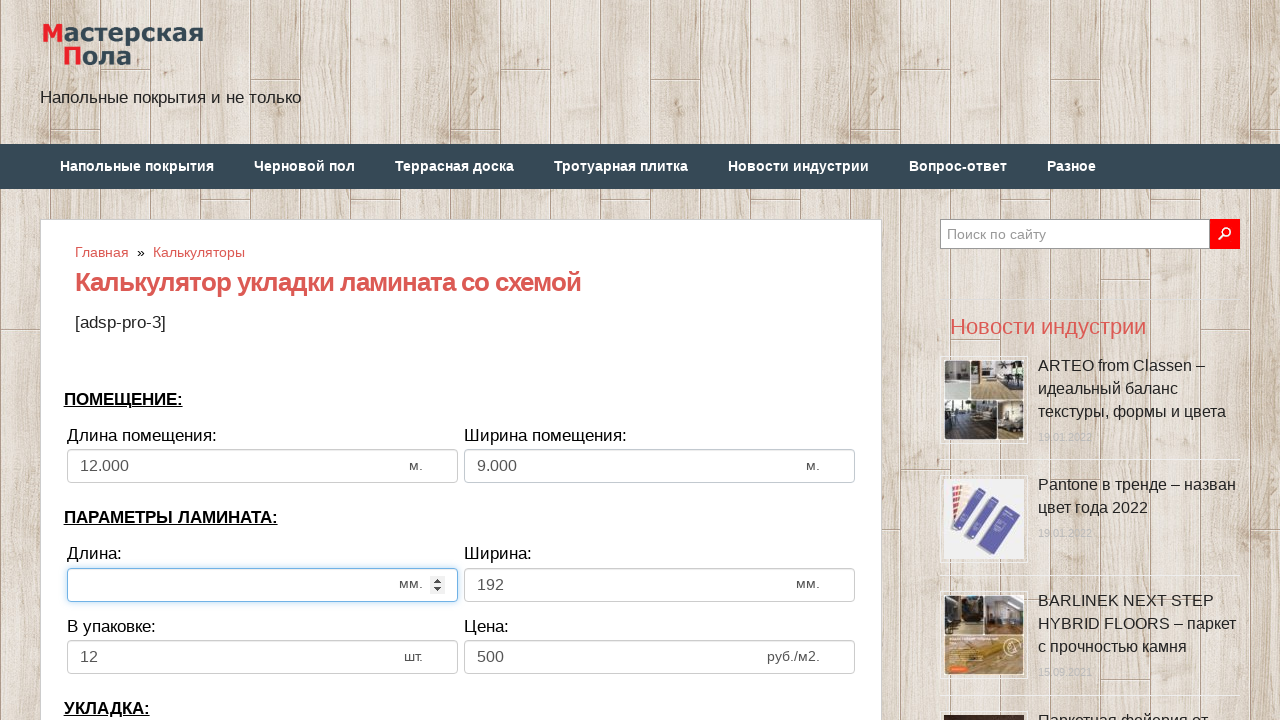

Filled laminate length with value 1000 on input[name='calc_lamwidth']
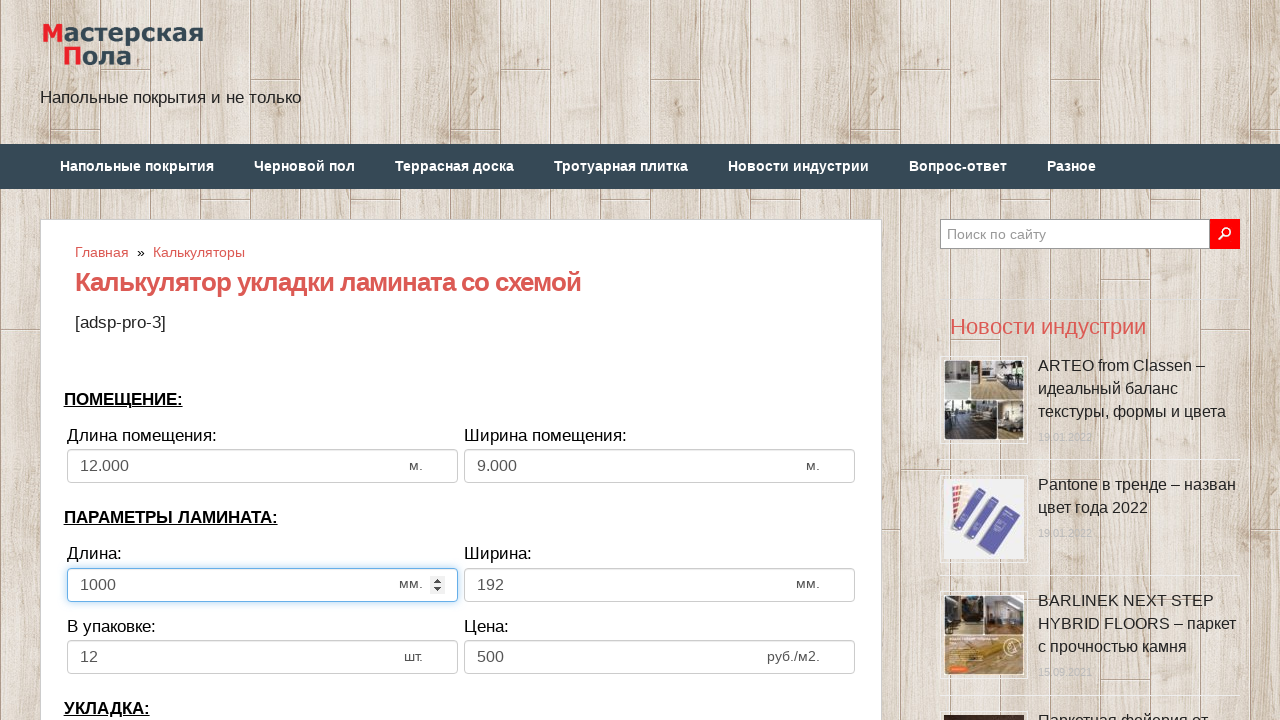

Located laminate width input field
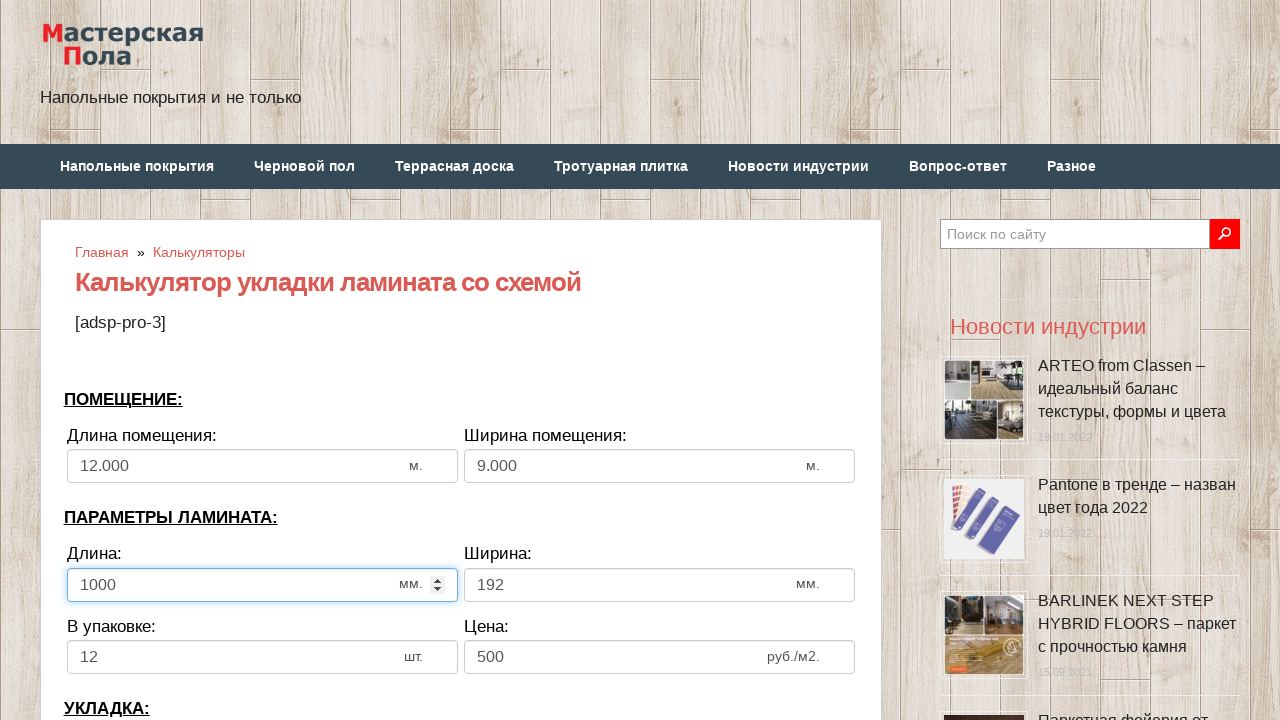

Cleared laminate width field on input[name='calc_lamheight']
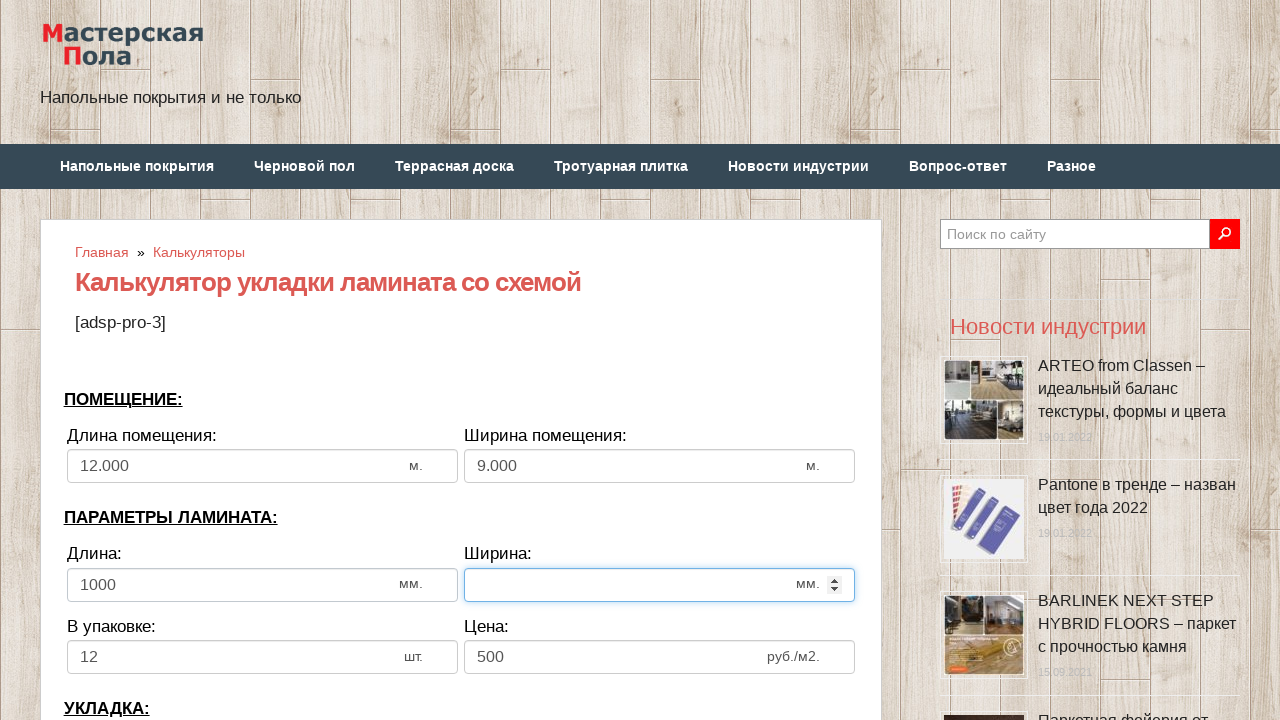

Filled laminate width with value 200 on input[name='calc_lamheight']
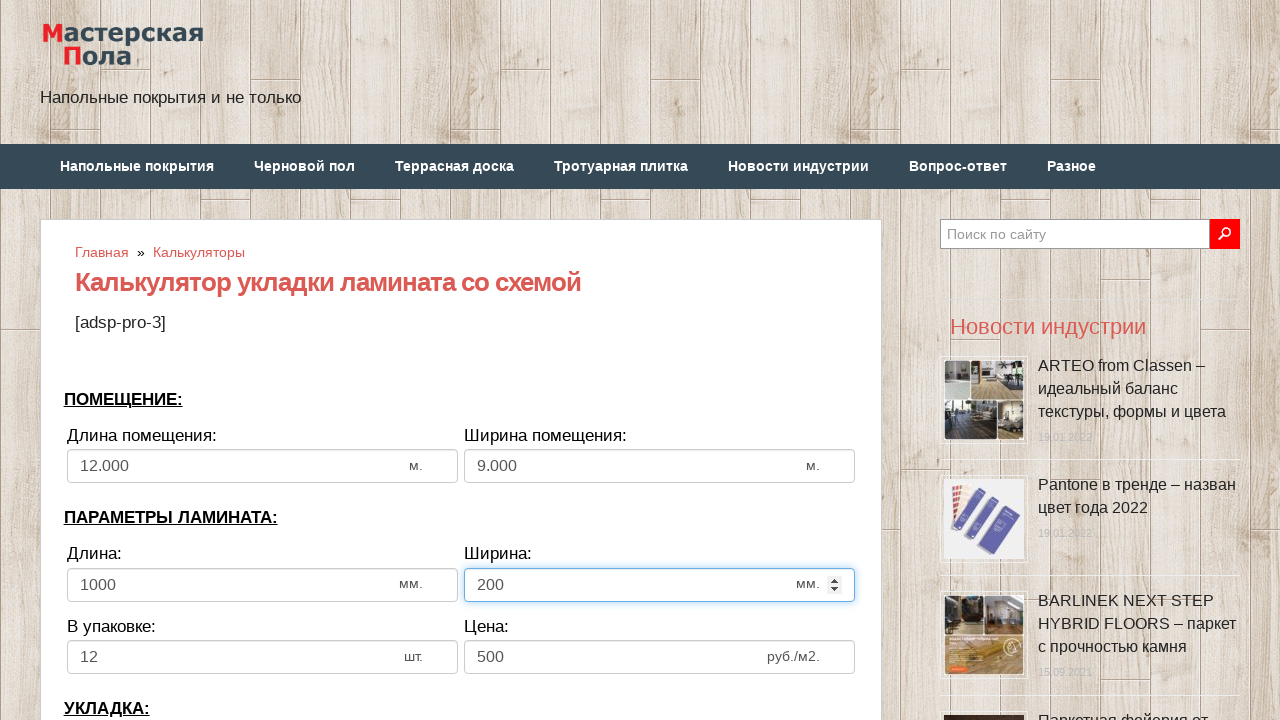

Located quantity in package input field
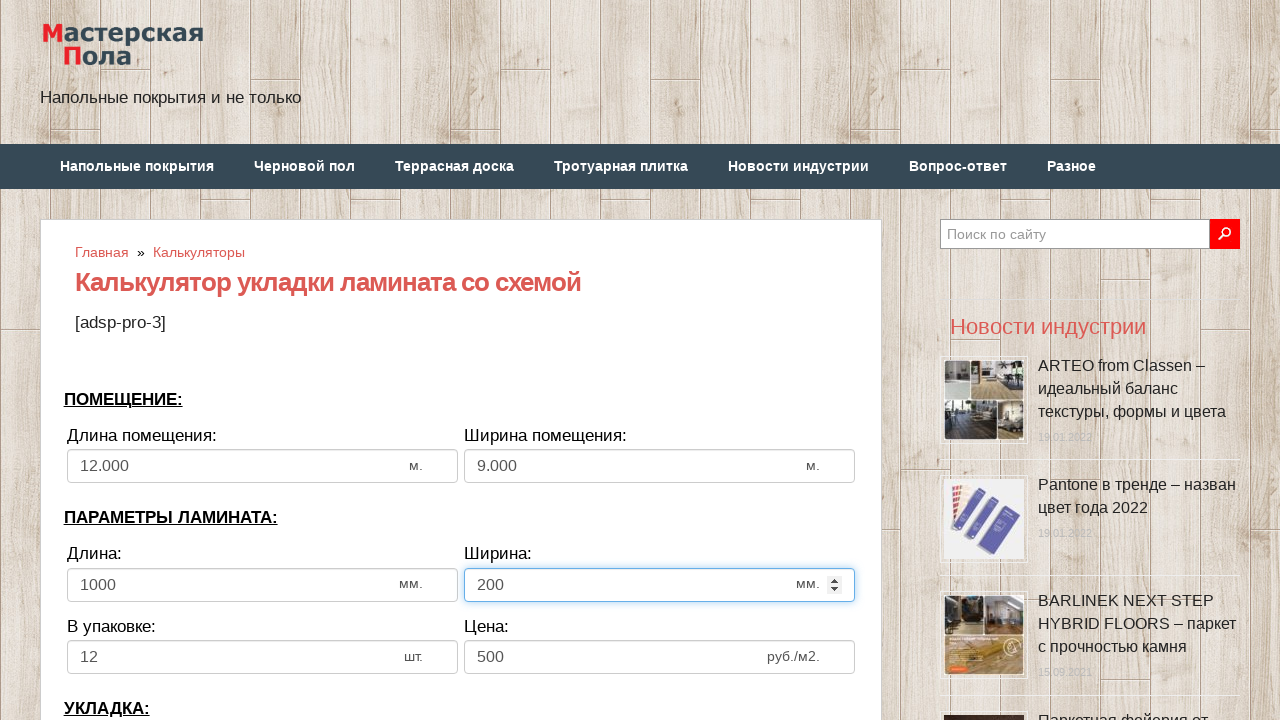

Cleared quantity in package field on input[name='calc_inpack']
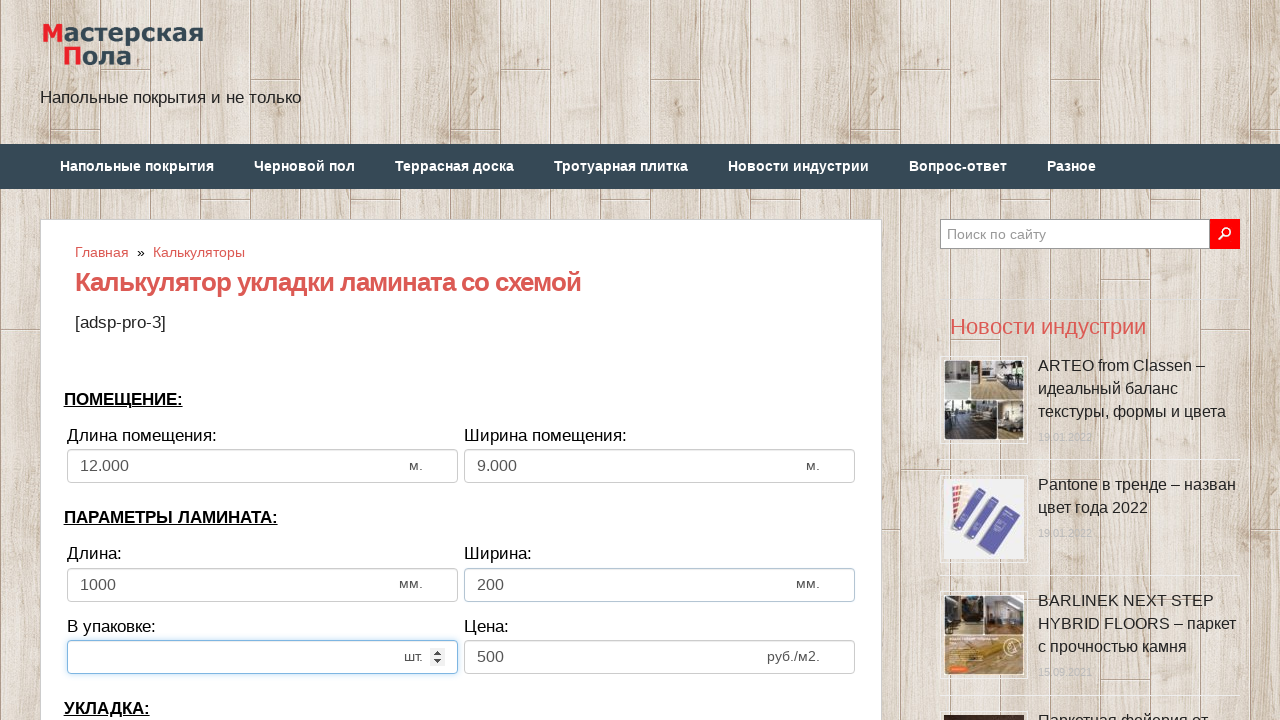

Filled quantity in package with value 10 on input[name='calc_inpack']
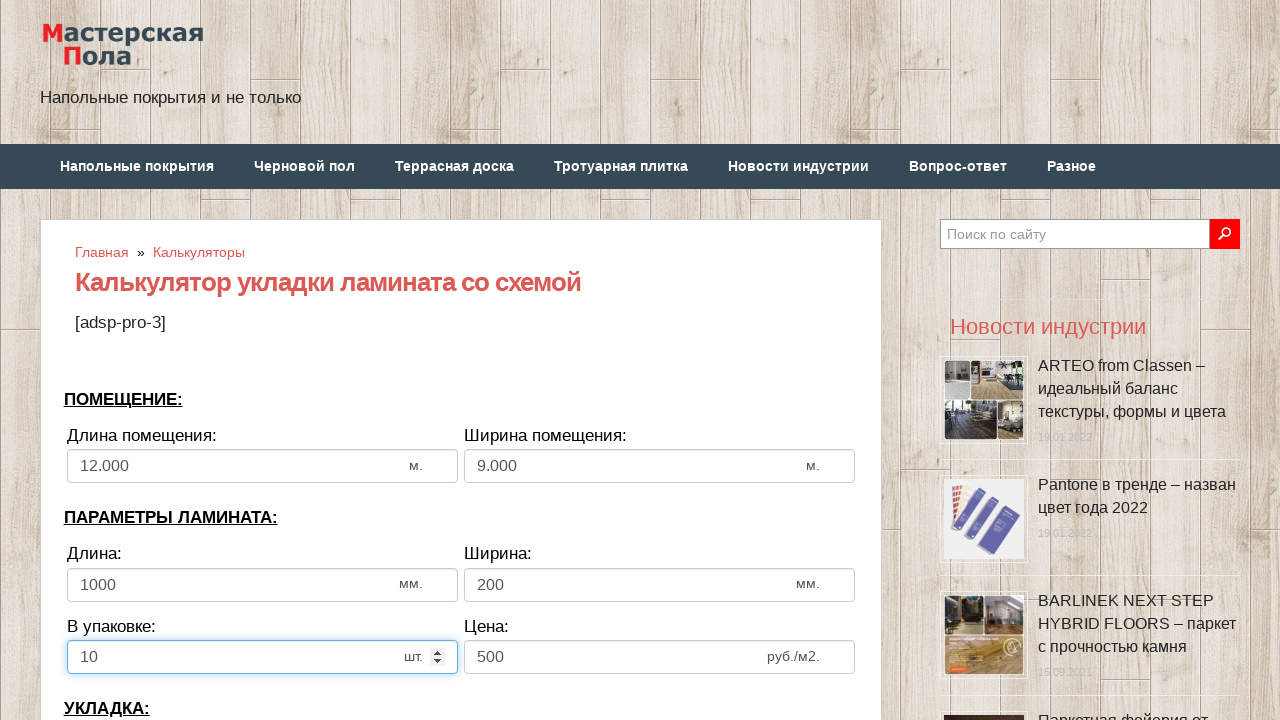

Selected laying direction 'toh' from dropdown on select[name='calc_direct']
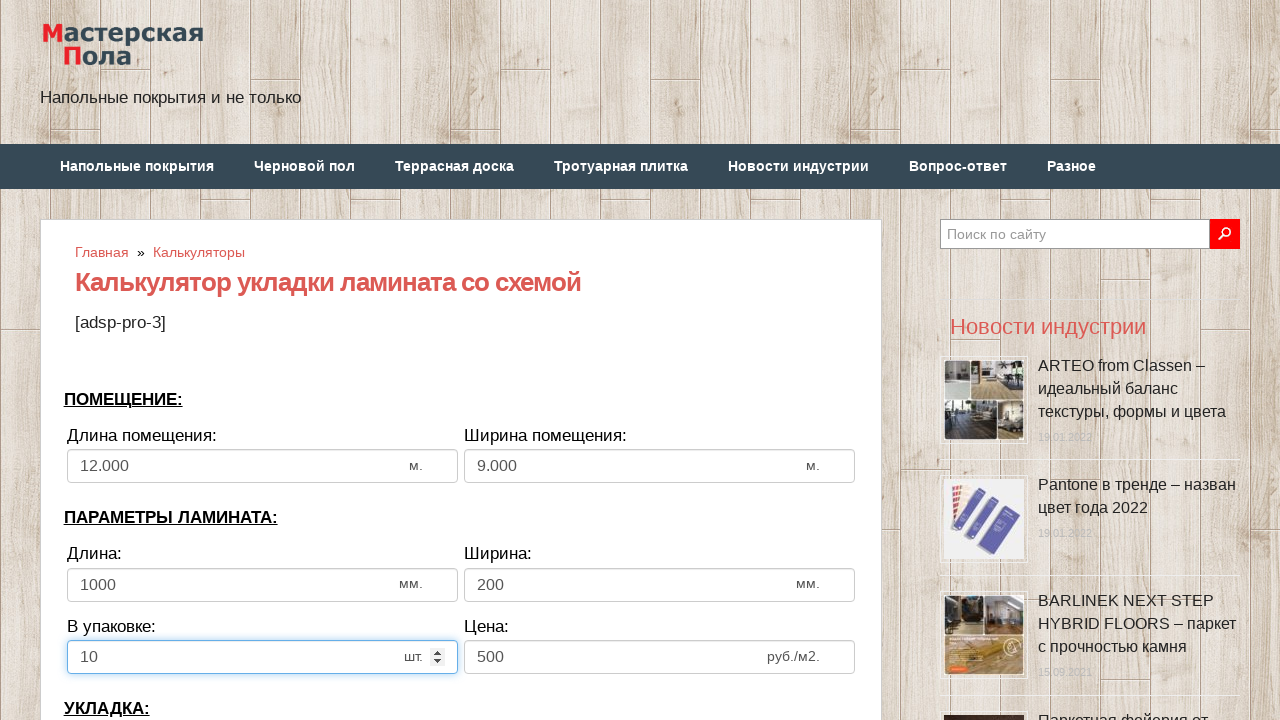

Located shifting value input field
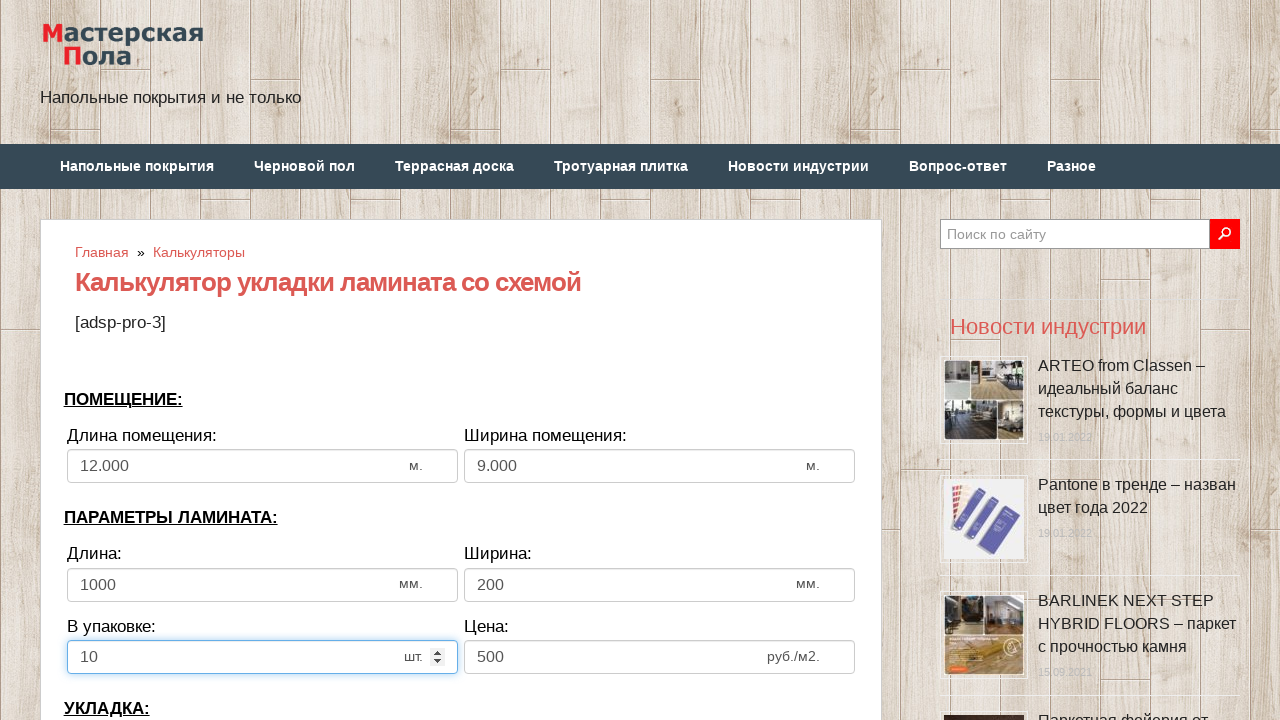

Cleared shifting value field on input[name='calc_bias']
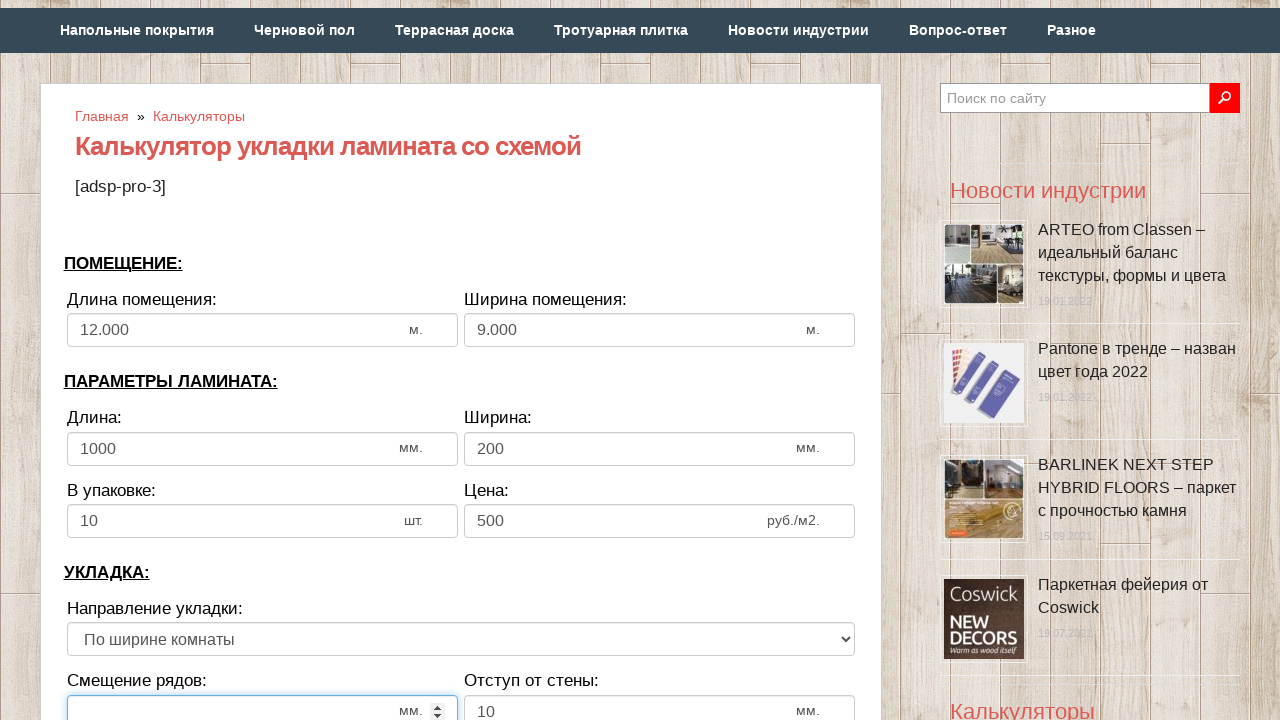

Filled shifting value with 250 on input[name='calc_bias']
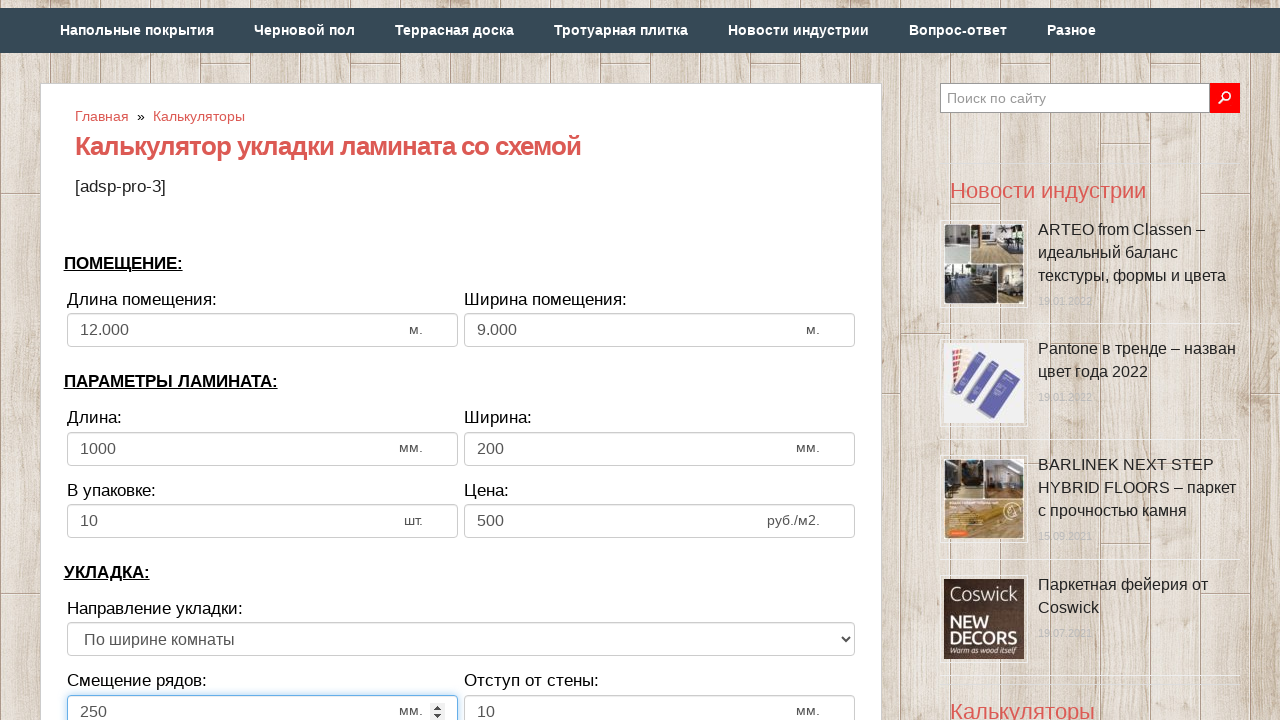

Located wall indent input field
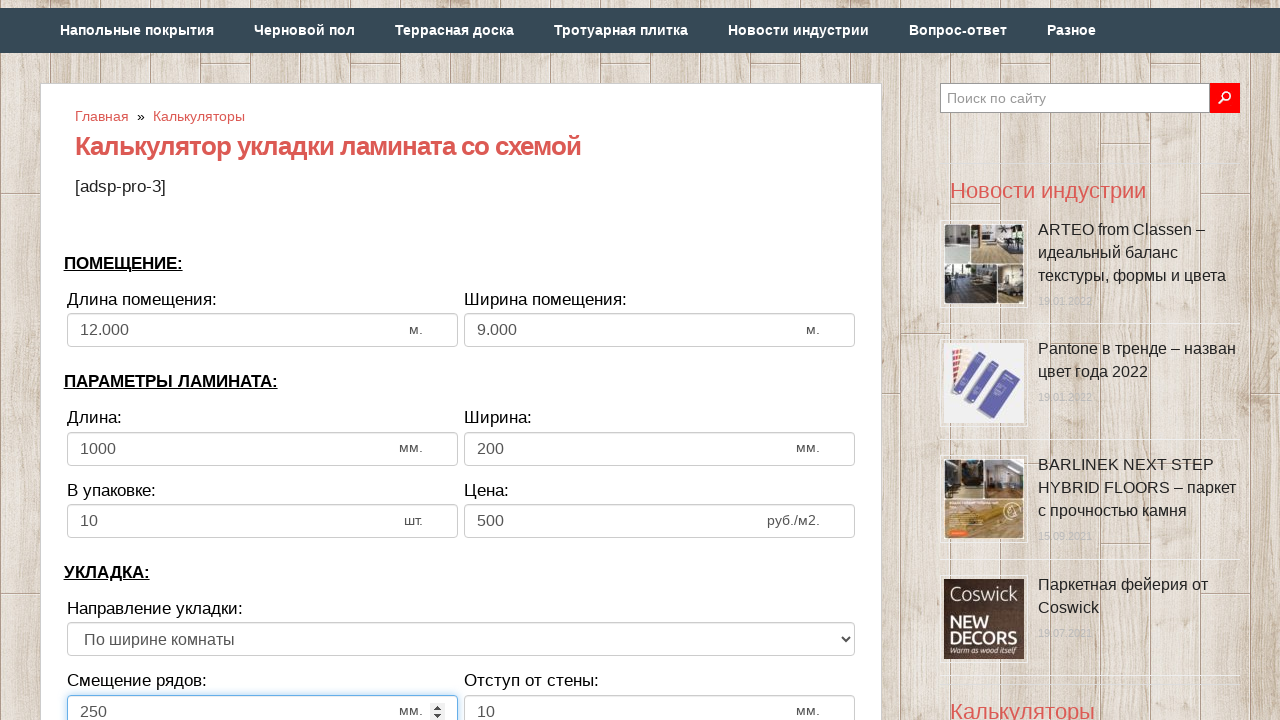

Cleared wall indent field on input[name='calc_walldist']
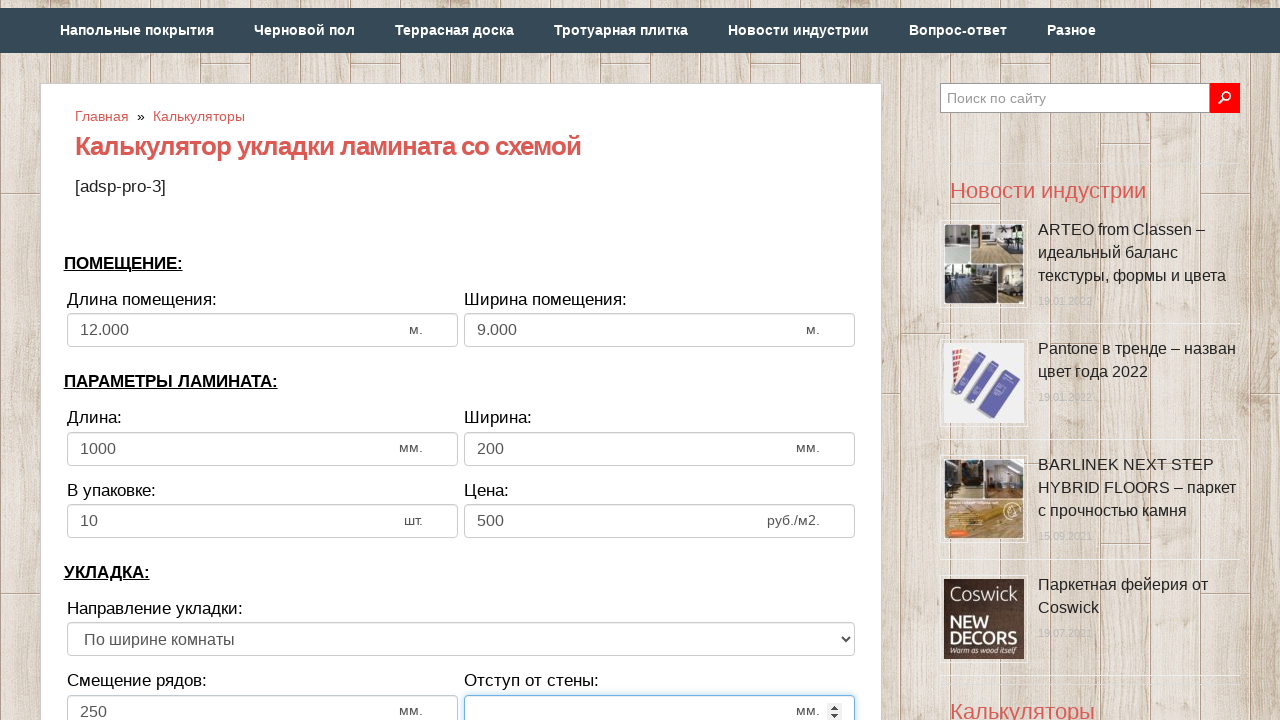

Filled wall indent with value 10 on input[name='calc_walldist']
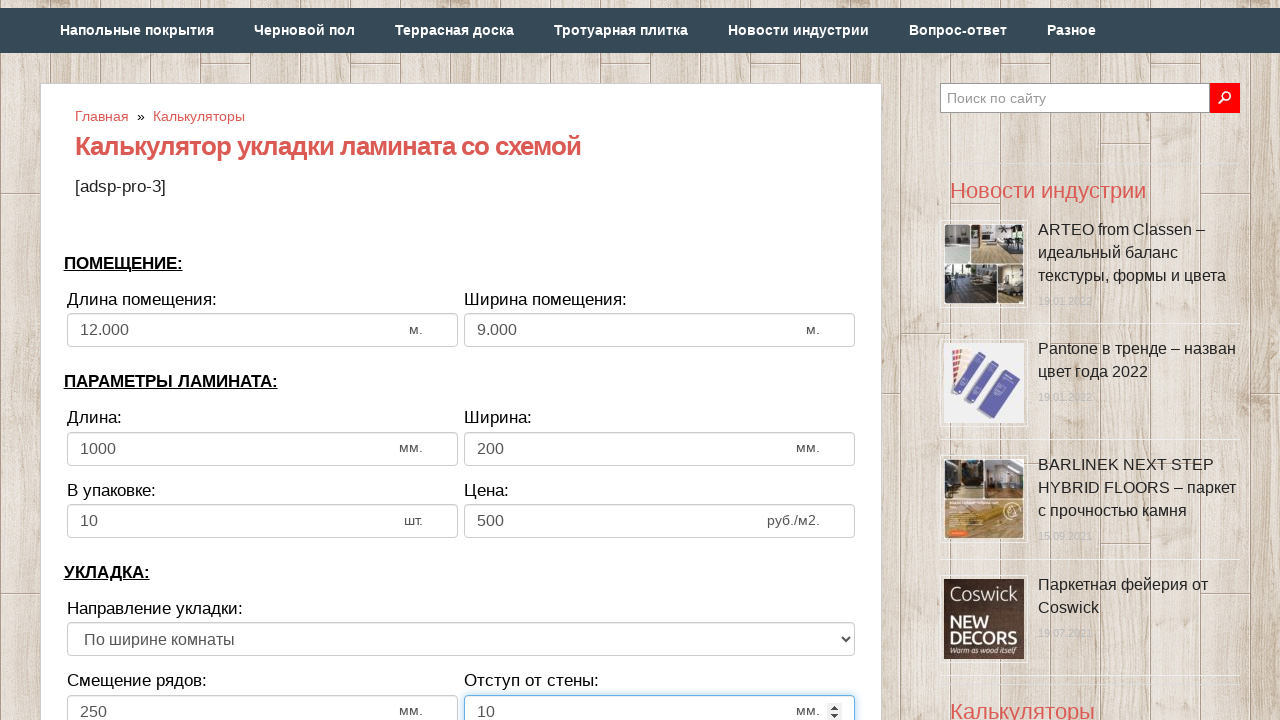

Clicked calculate button at (461, 361) on .btn
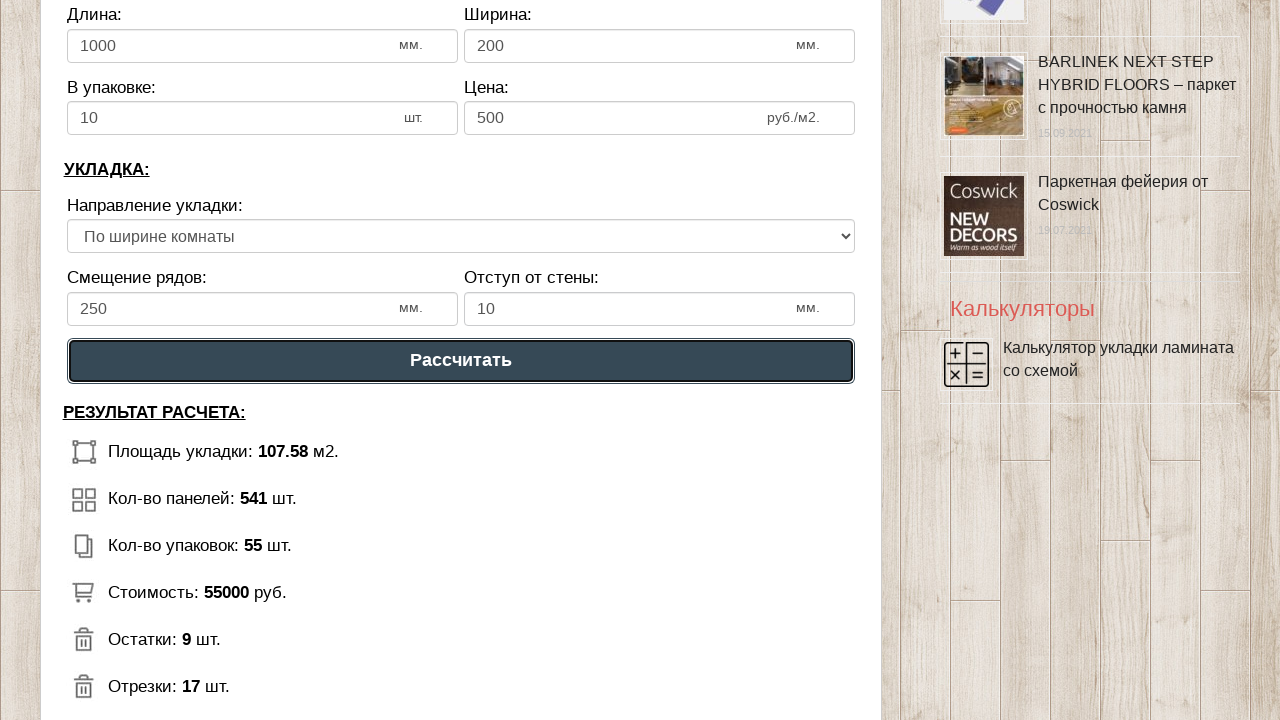

Laminate square result appeared
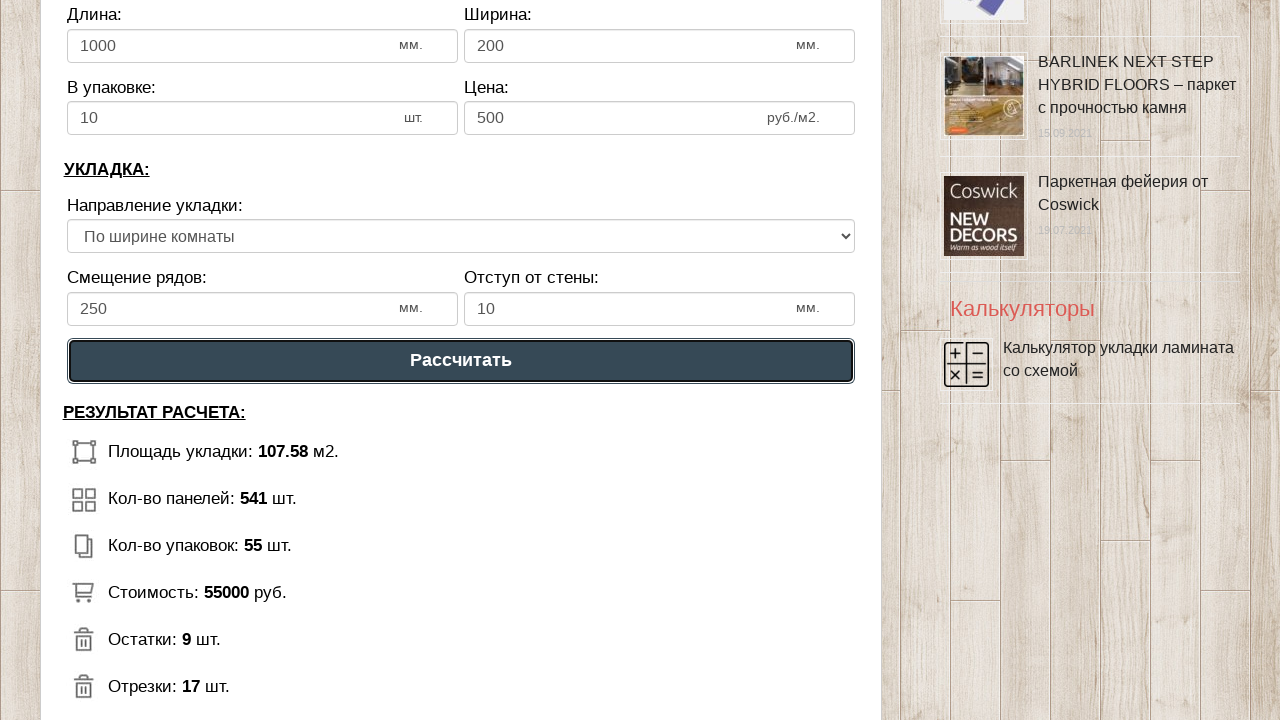

Price result appeared
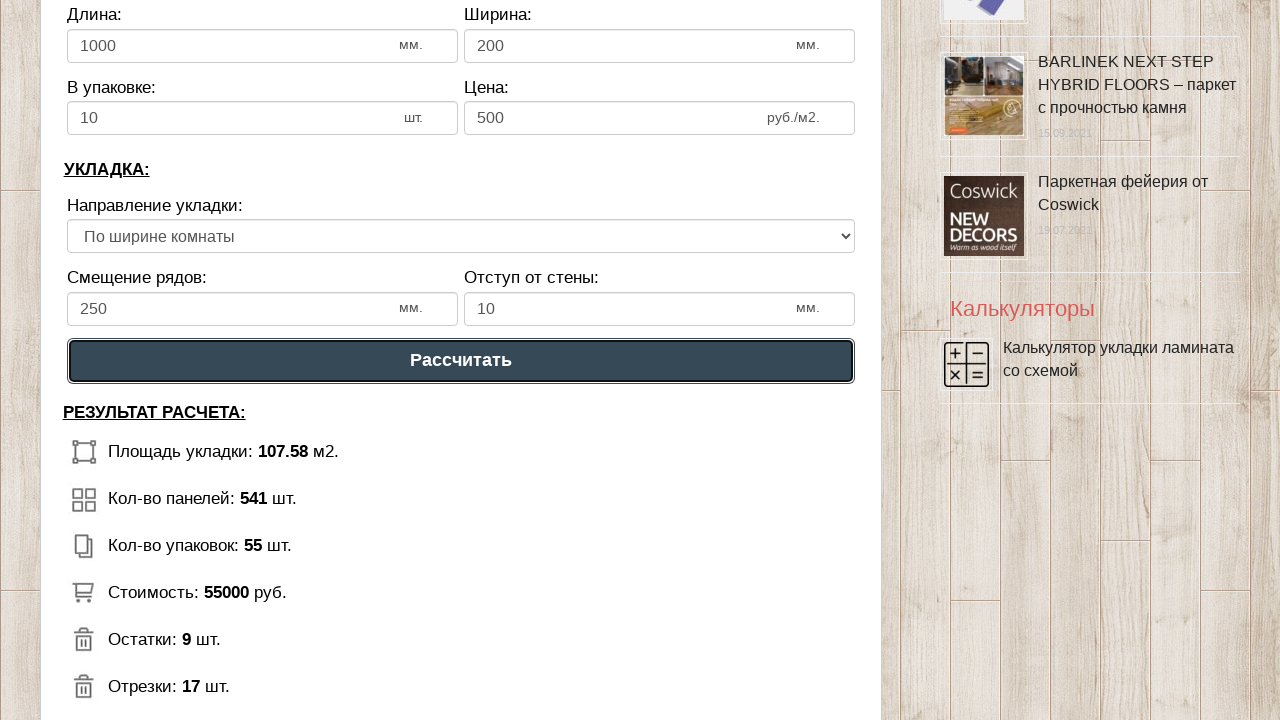

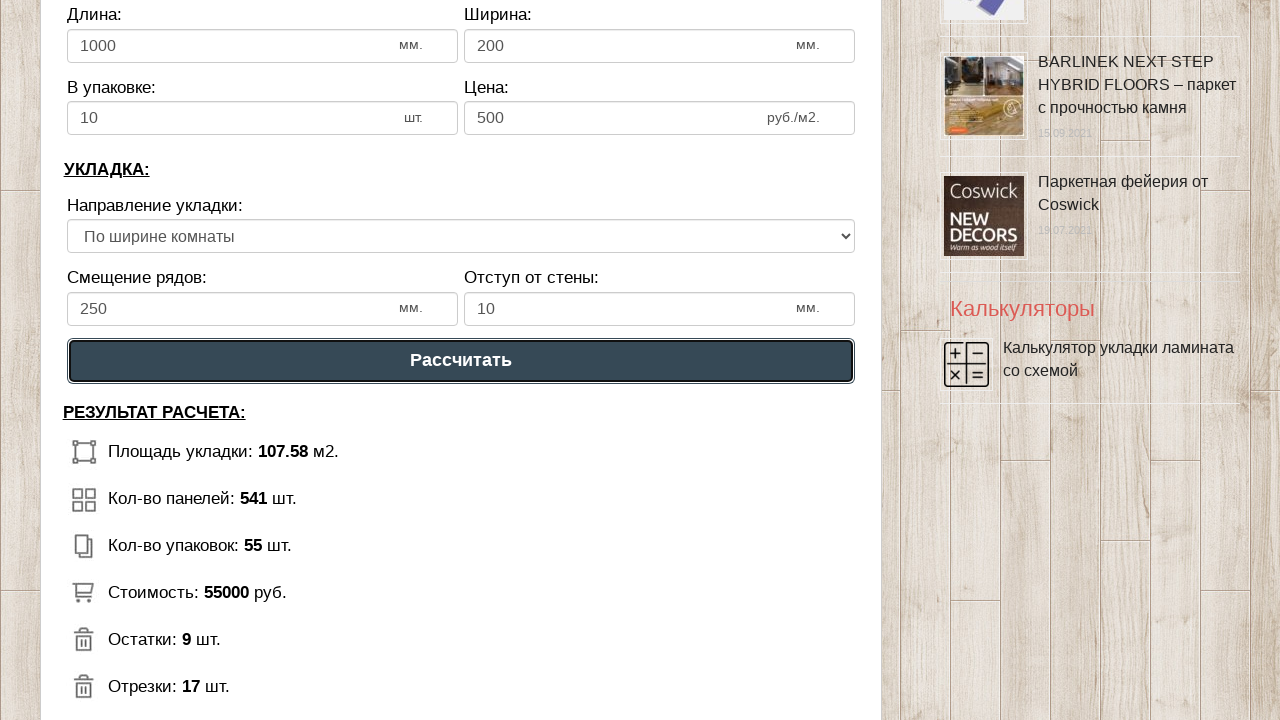